Navigates to the letcode.in test page and clicks on the Dialog link using XPath text matching

Starting URL: https://letcode.in/test

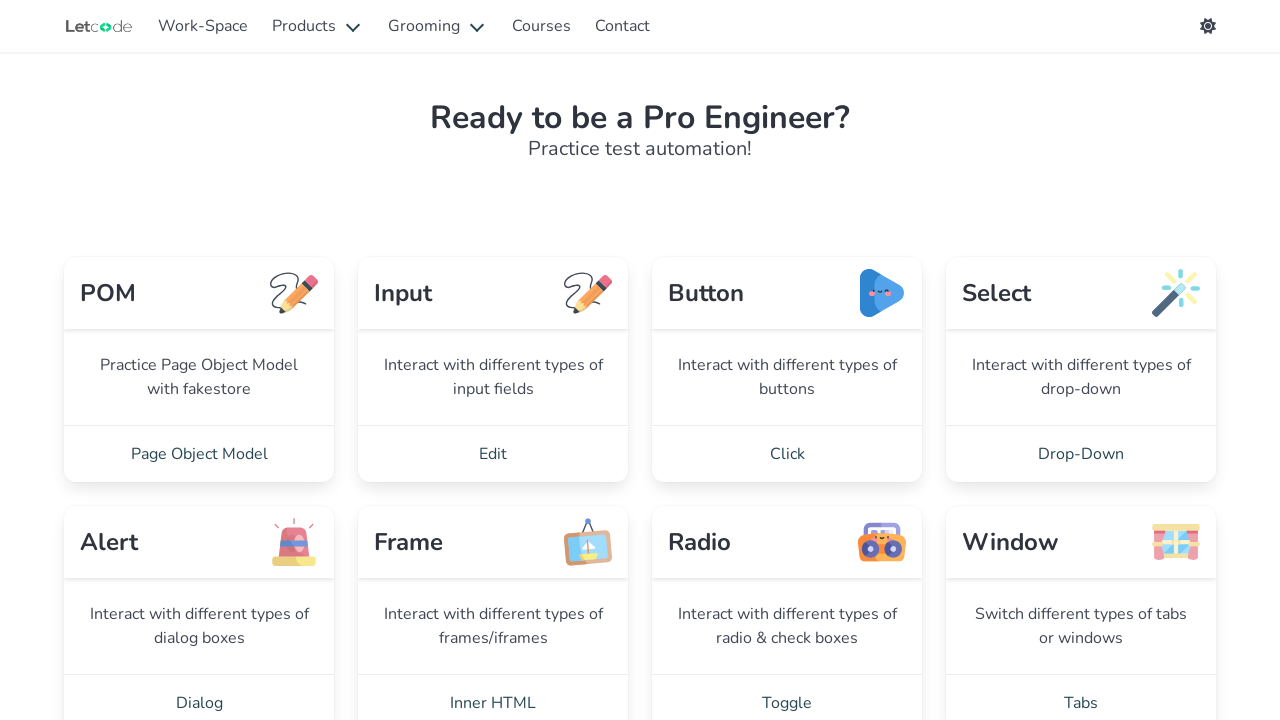

Navigated to https://letcode.in/test
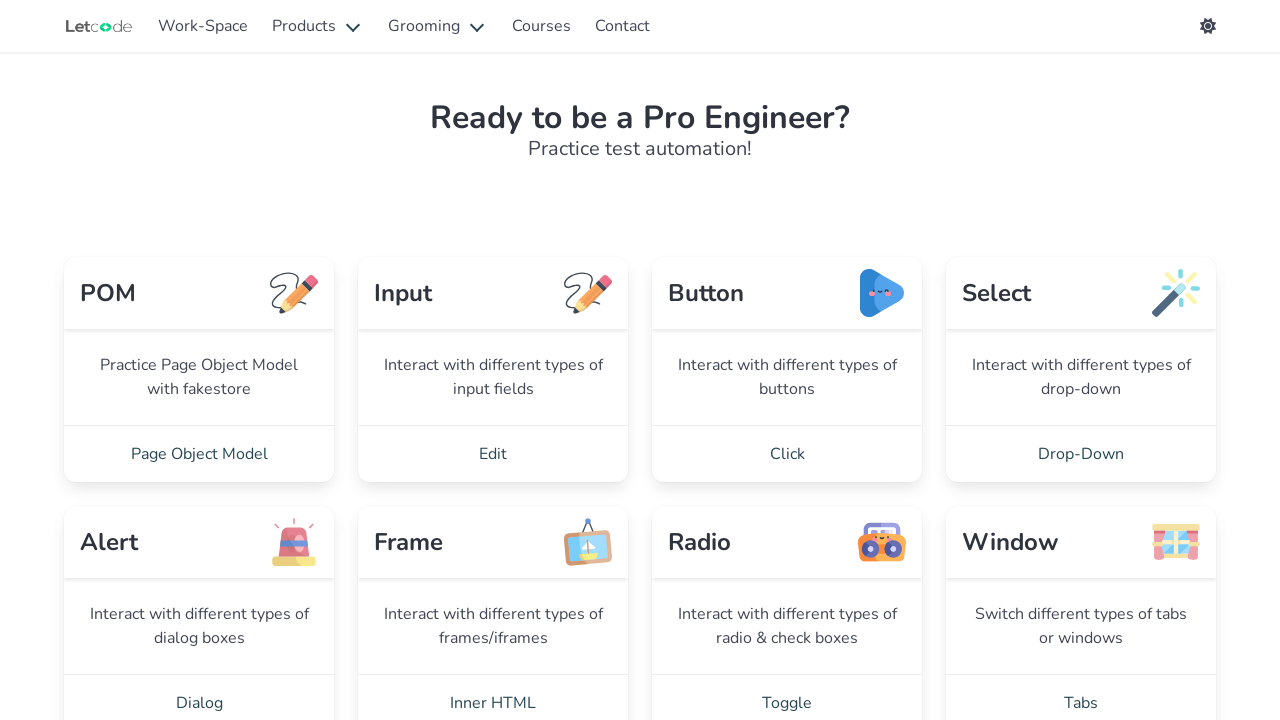

Clicked on the Dialog link using XPath text matching at (199, 692) on xpath=//a[contains(text(), 'Dialog')]
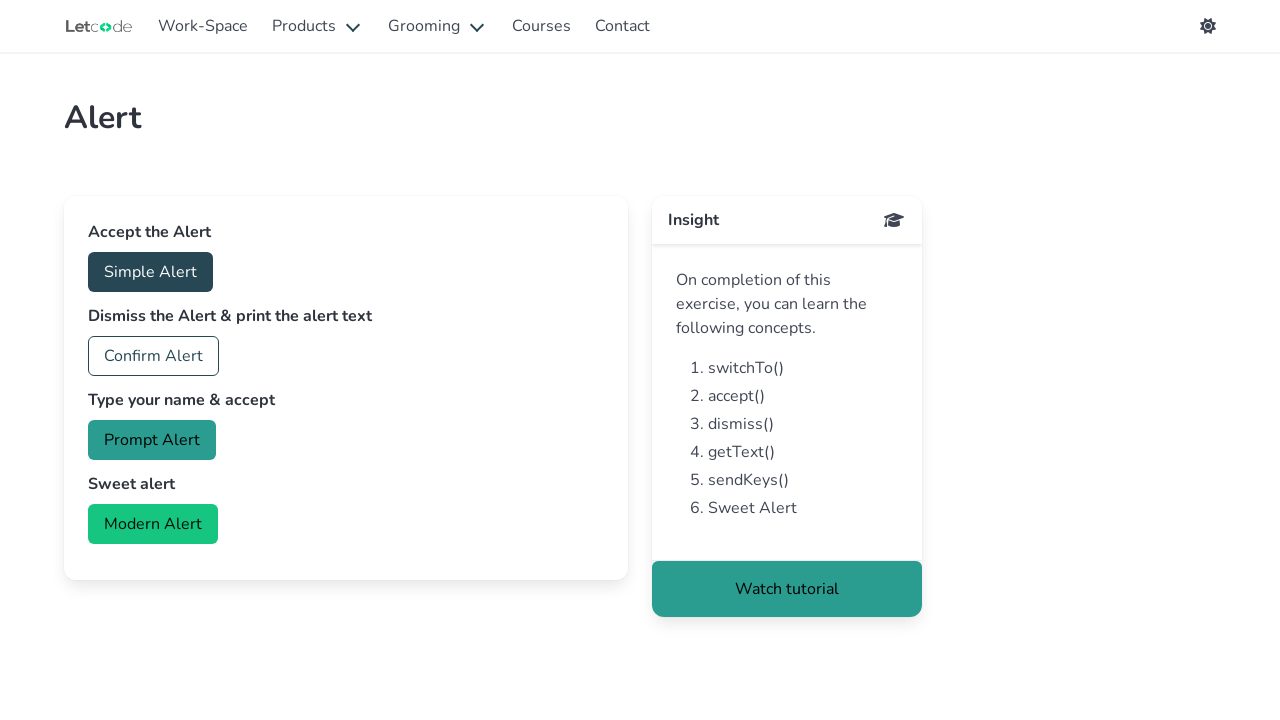

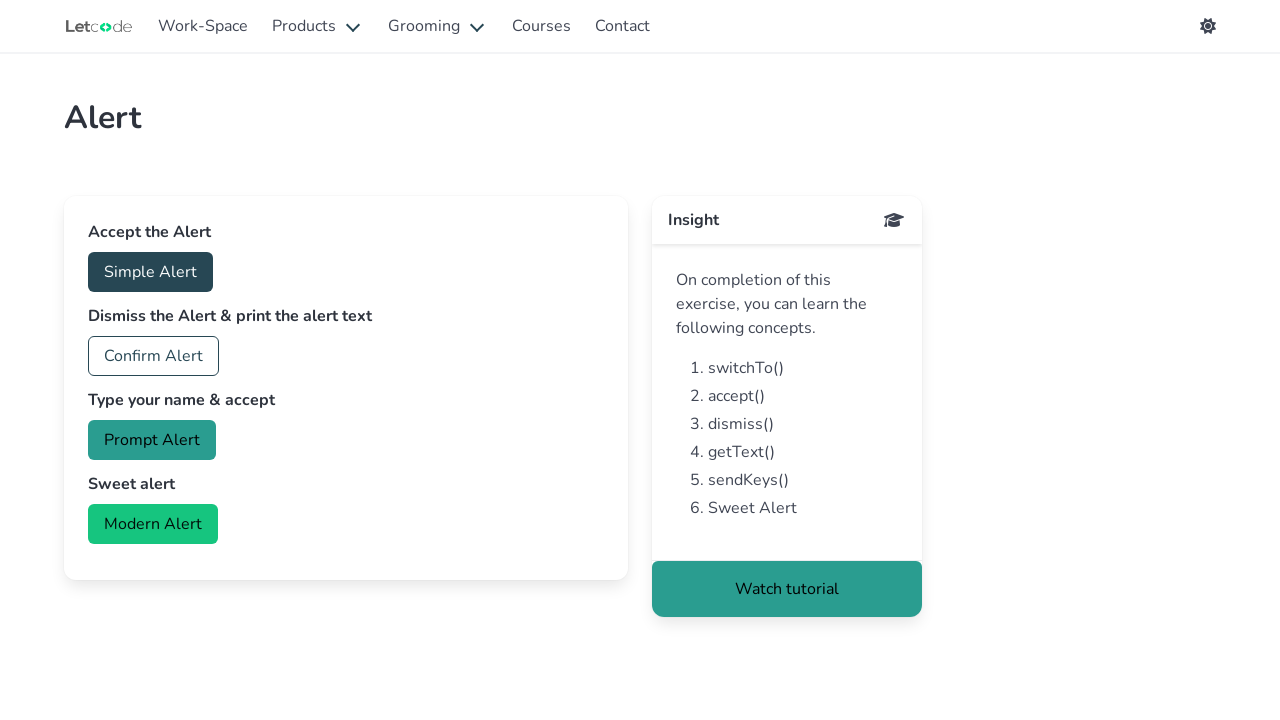